Tests checkbox functionality by navigating to the Checkboxes page and selecting/verifying both checkboxes

Starting URL: https://the-internet.herokuapp.com/

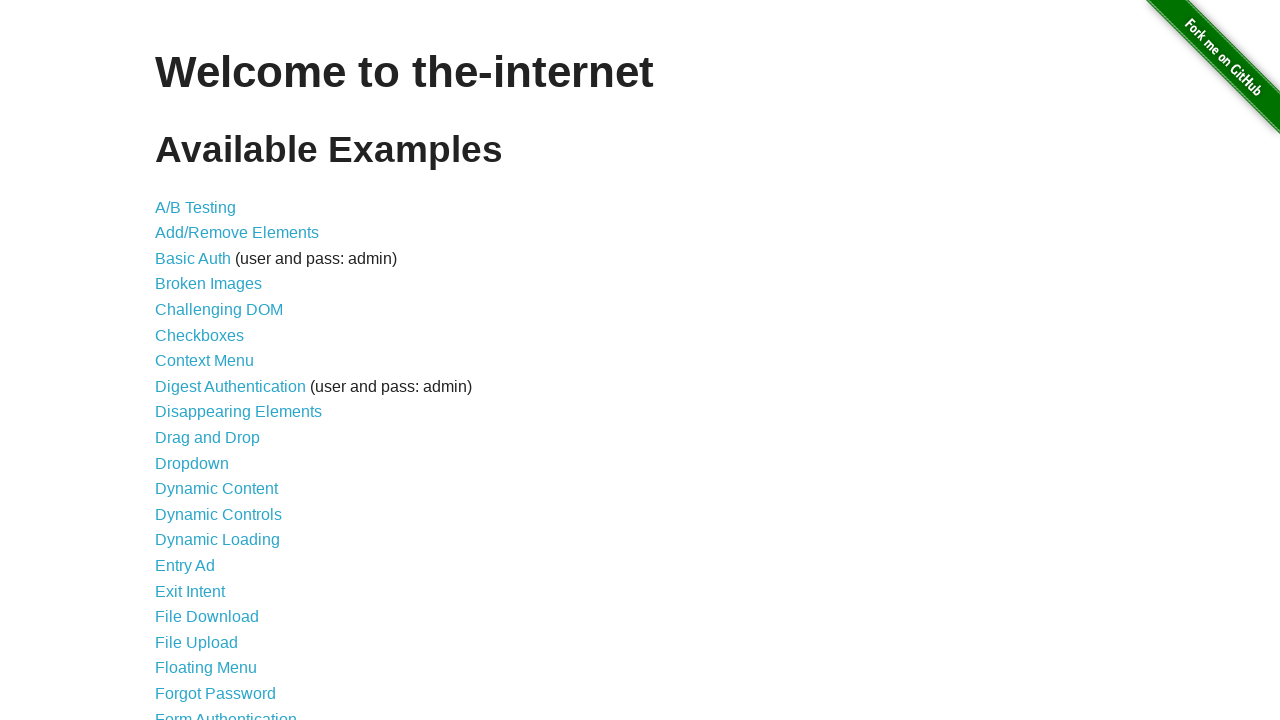

Clicked on Checkboxes link to navigate to checkboxes page at (200, 335) on a:has-text("Checkboxes")
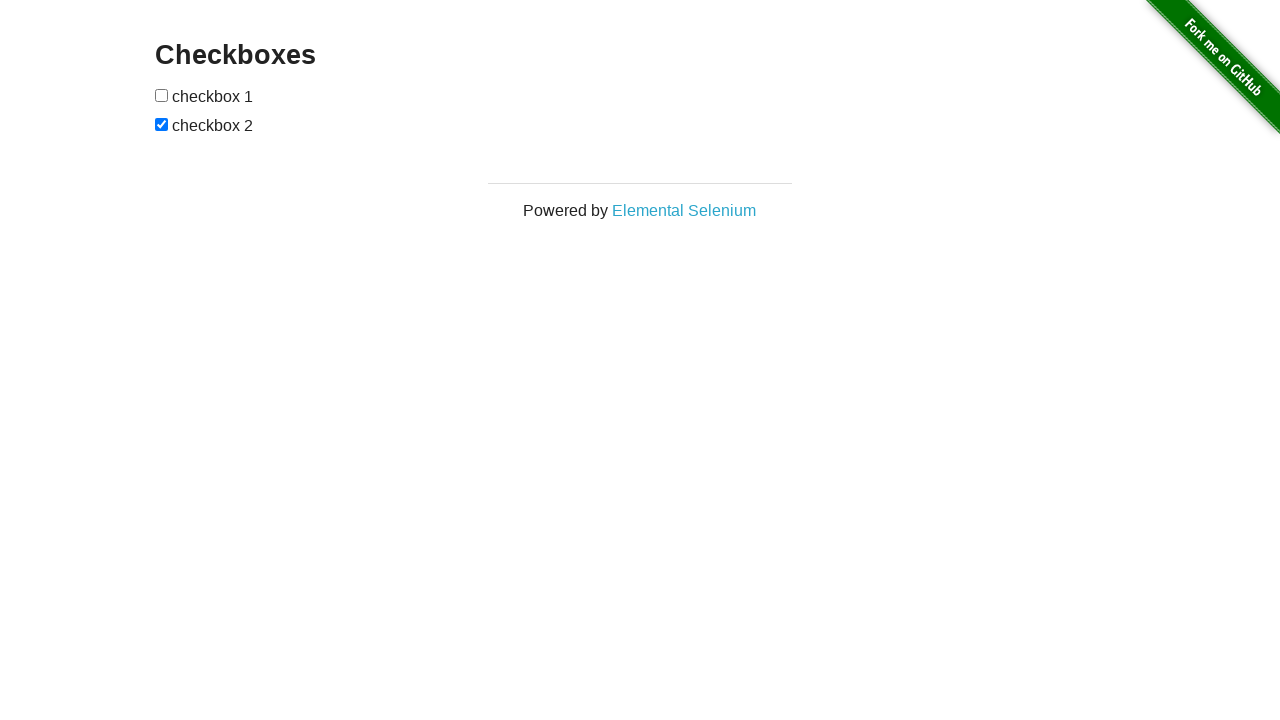

Located first checkbox element
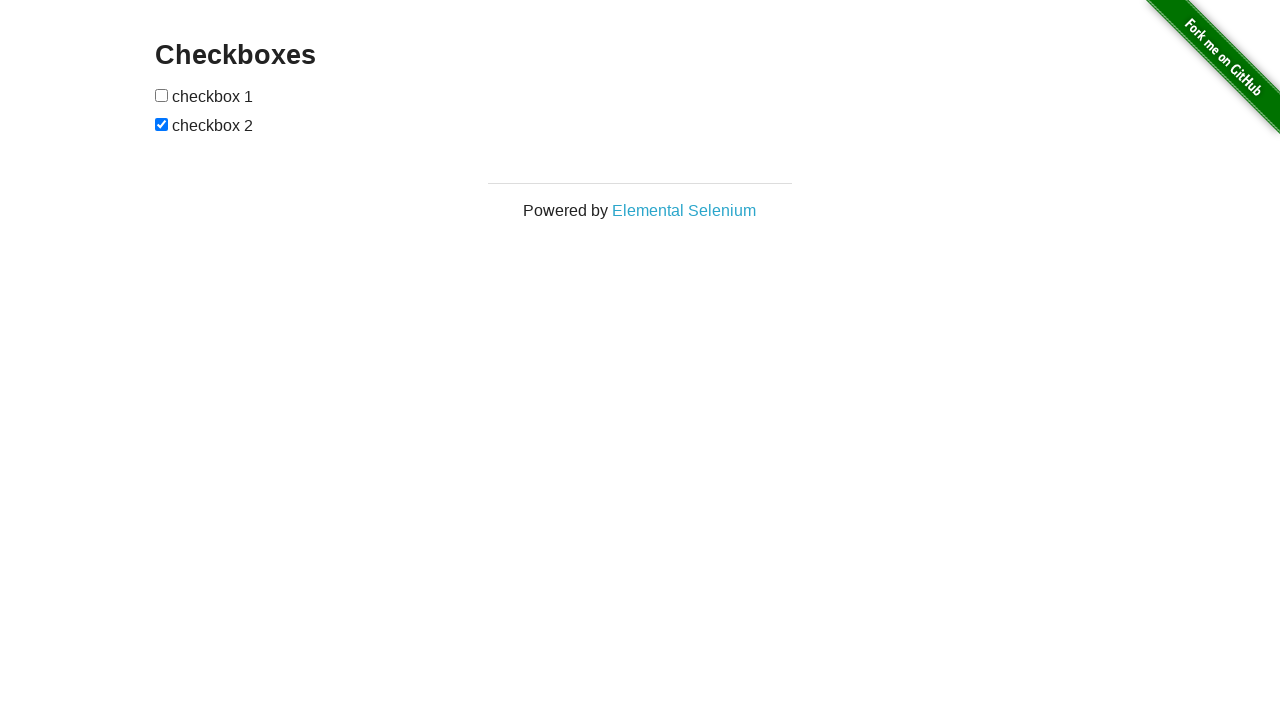

Located second checkbox element
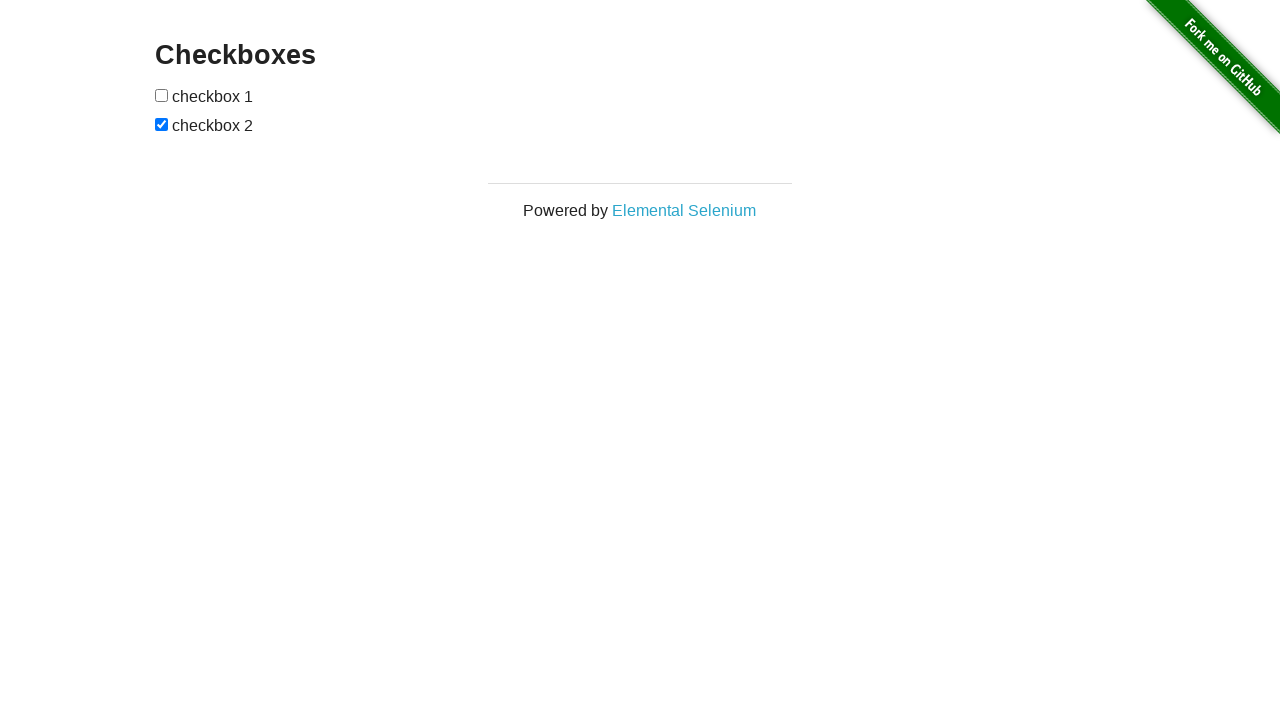

Clicked first checkbox to check it at (162, 95) on input[type="checkbox"] >> nth=0
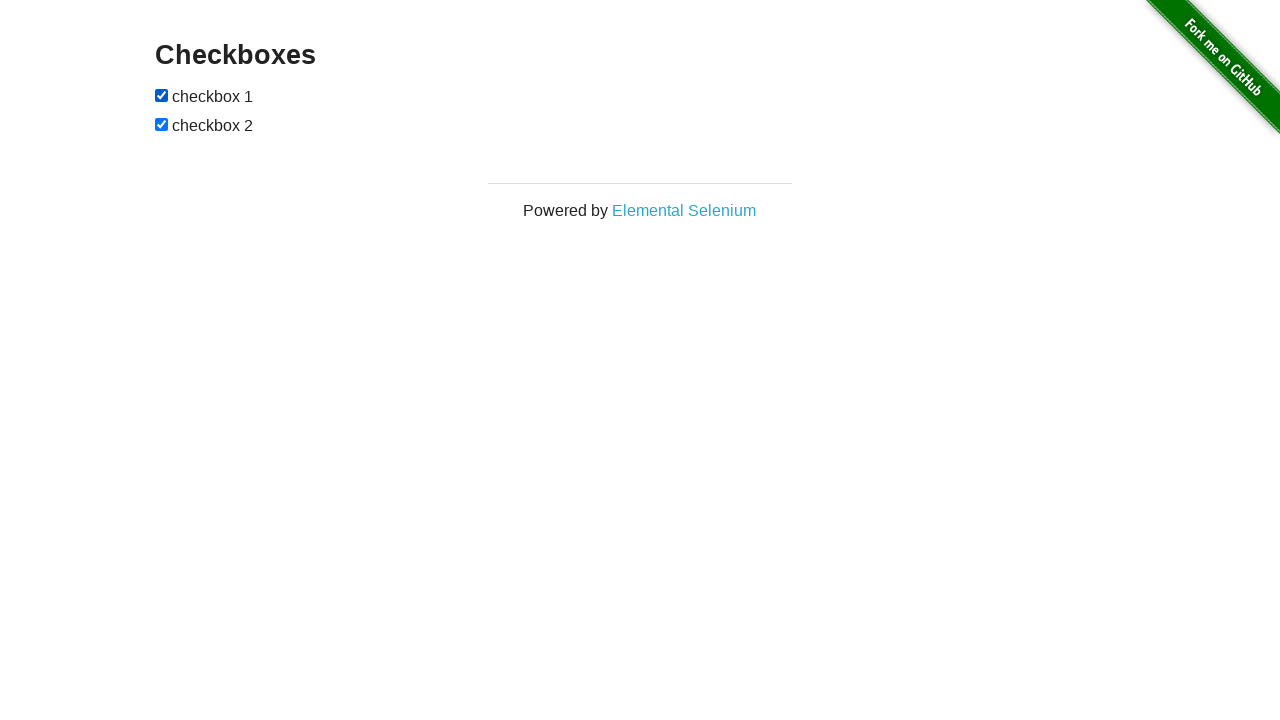

Second checkbox was already checked
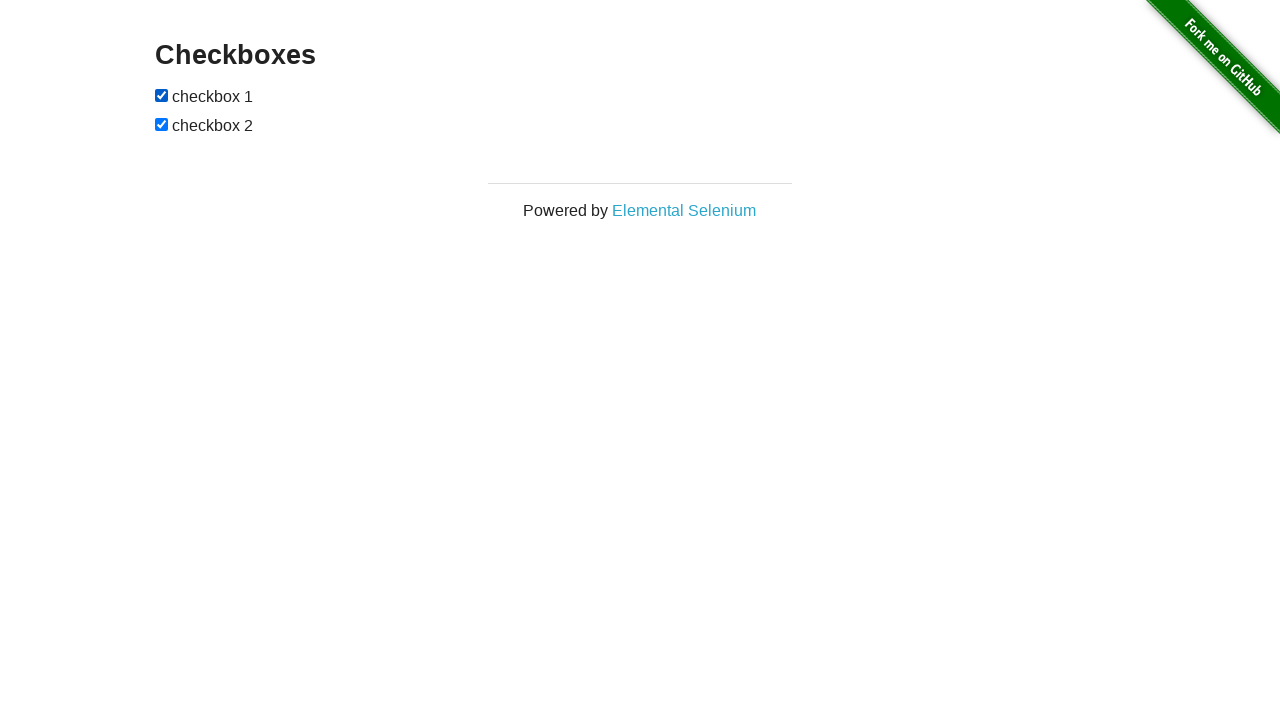

Verified first checkbox is checked
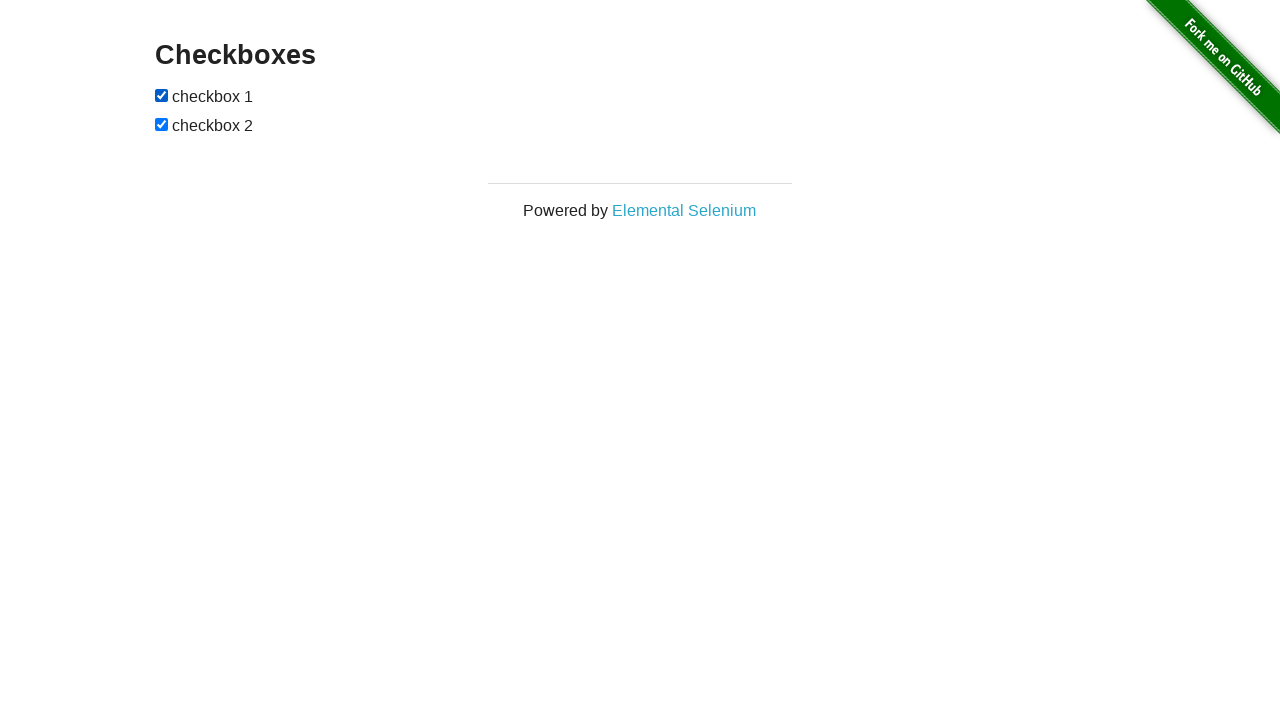

Verified second checkbox is checked
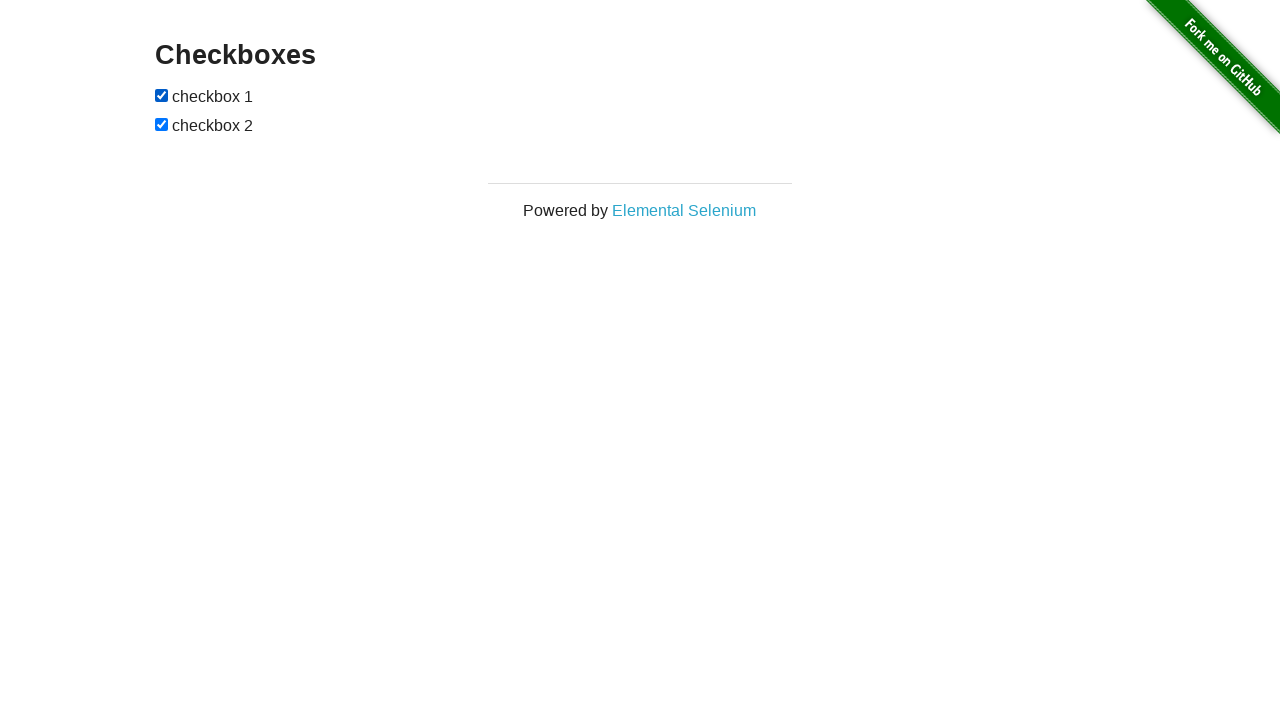

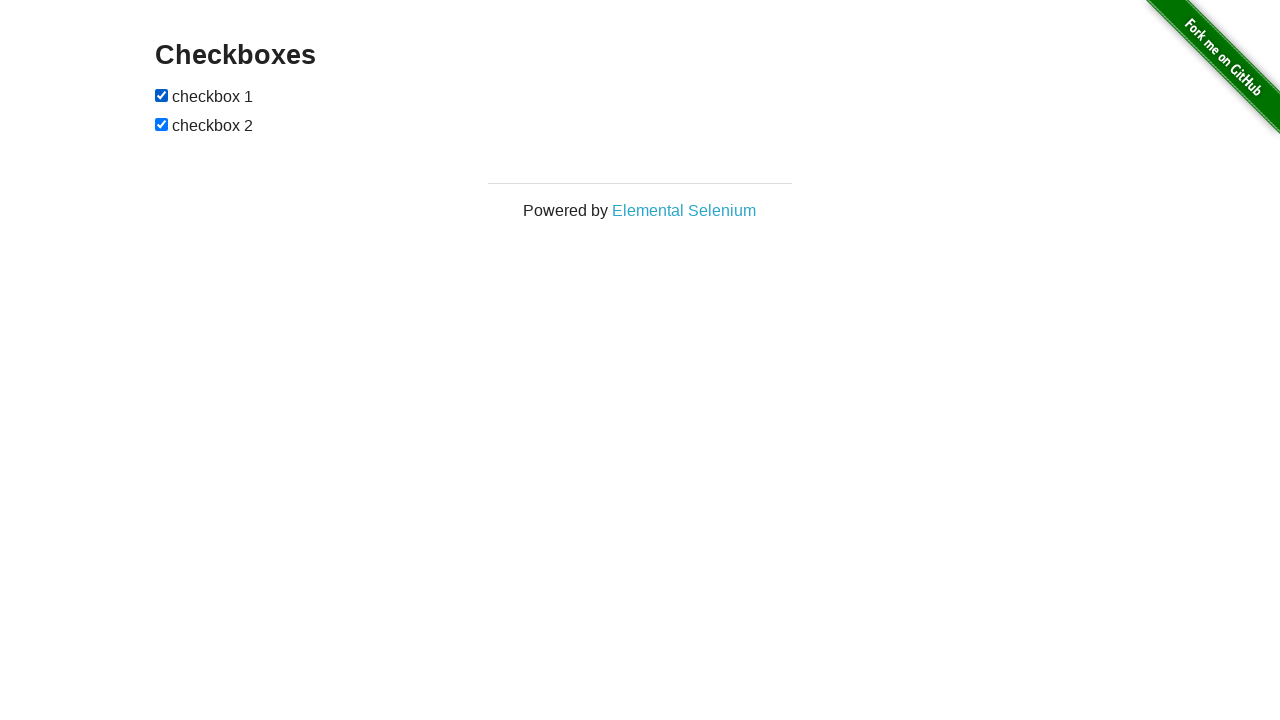